Navigates to Simplilearn website and waits for the document to fully load

Starting URL: https://www.simplilearn.com

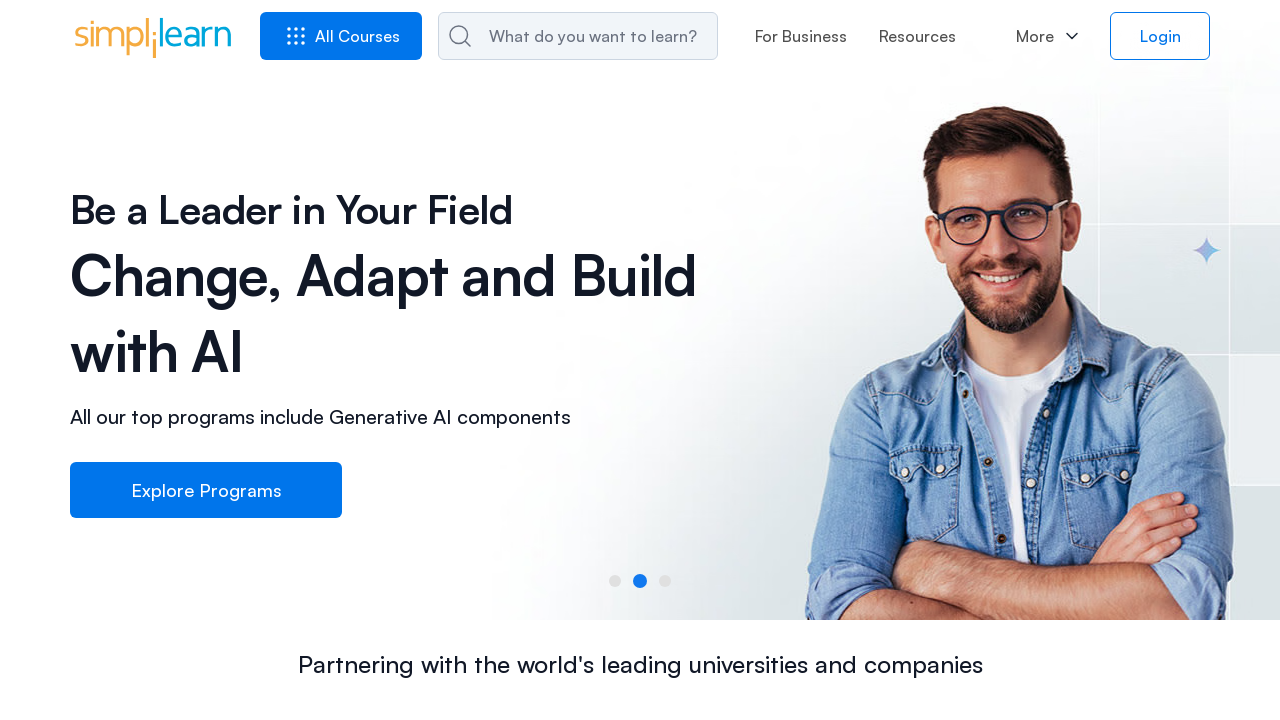

Waited for DOM content to load on Simplilearn website
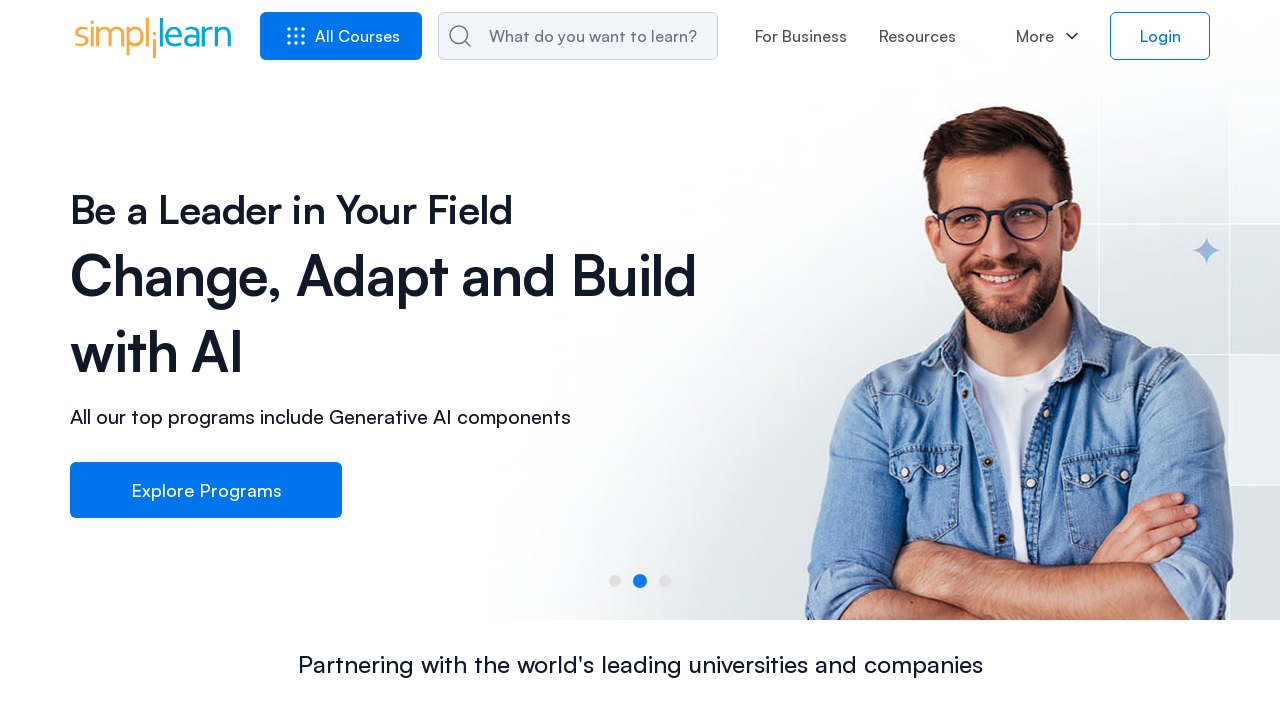

Waited for page to fully load
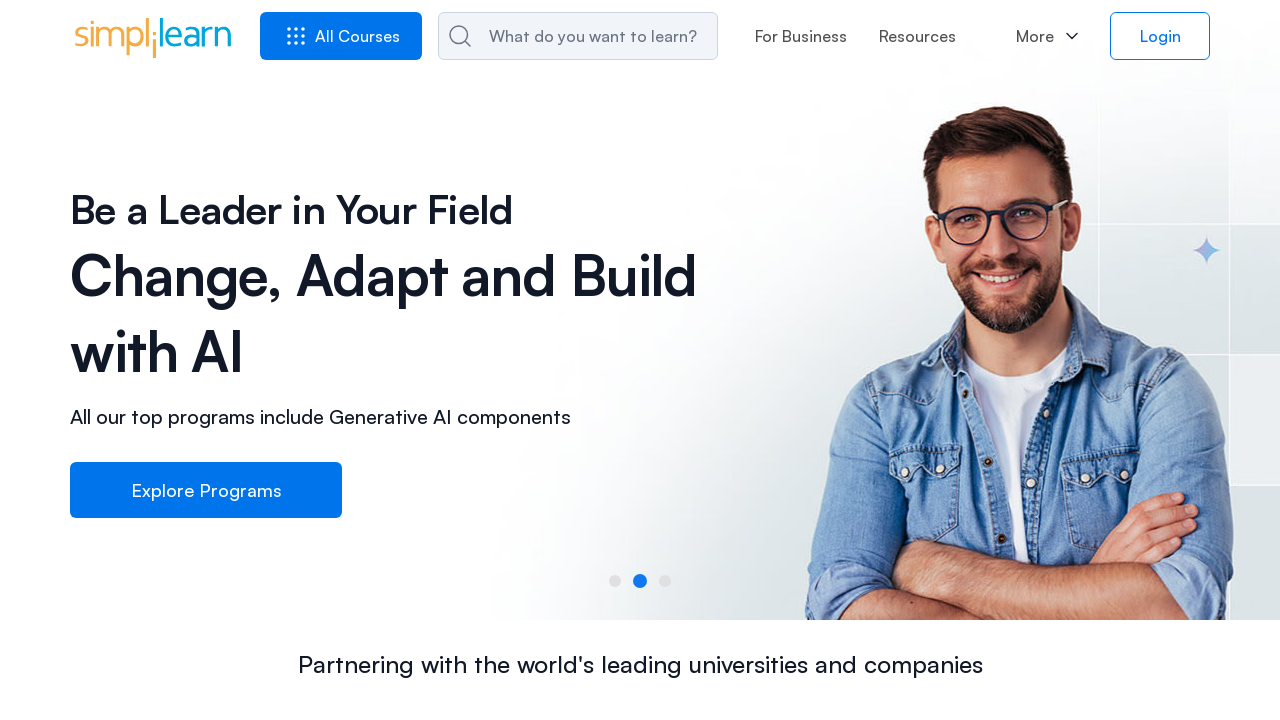

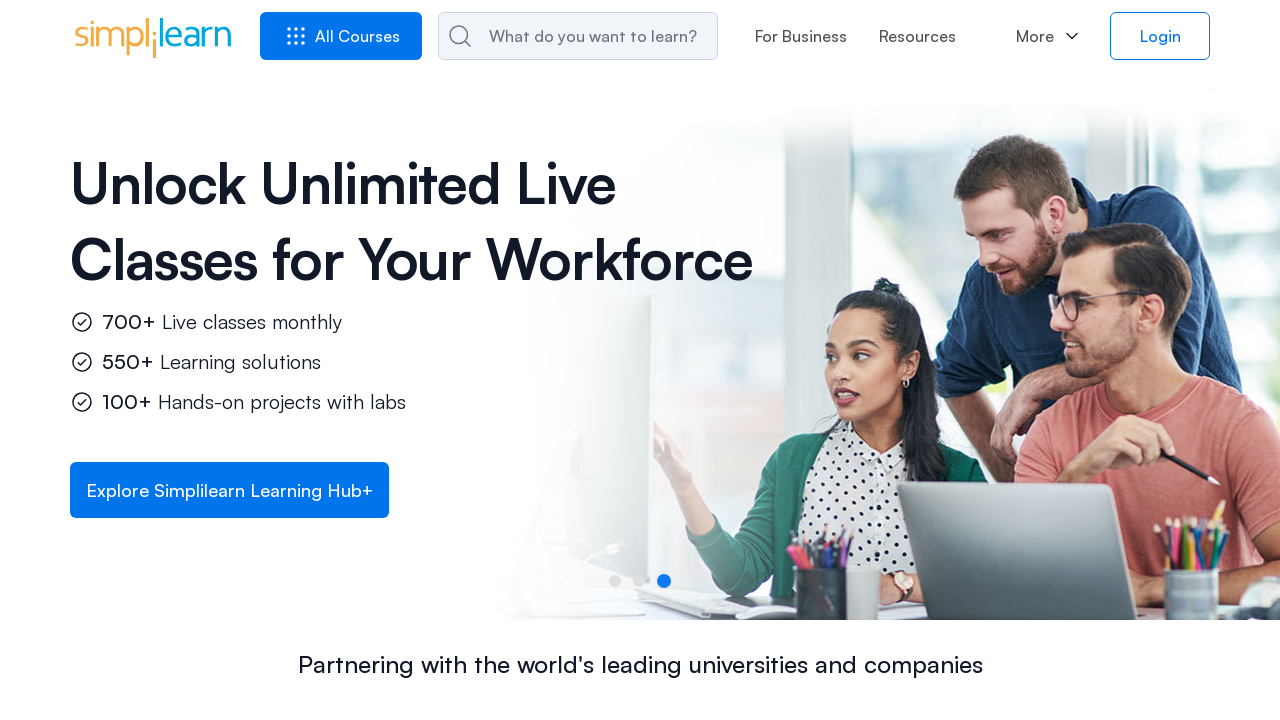